Tests window handling by verifying initial page content, clicking a link to open a new window, verifying the new window's content, then switching back to the original window and verifying its title.

Starting URL: https://the-internet.herokuapp.com/windows

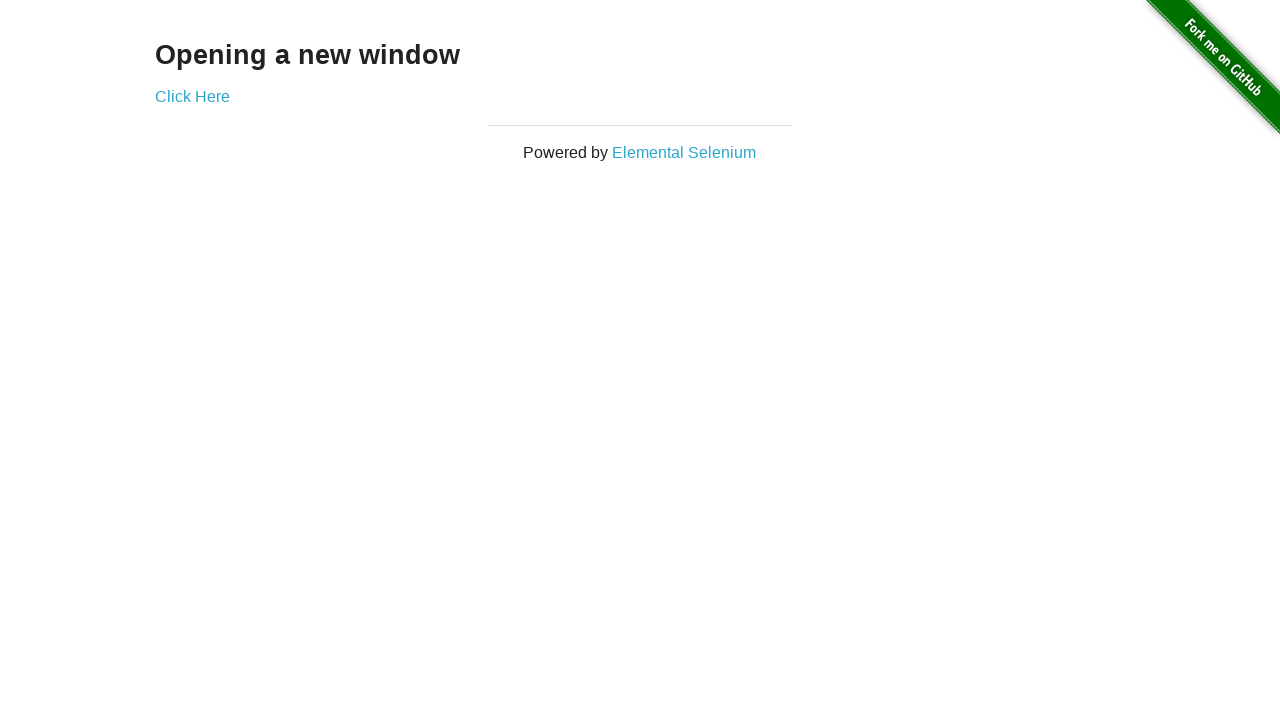

Retrieved initial page heading text
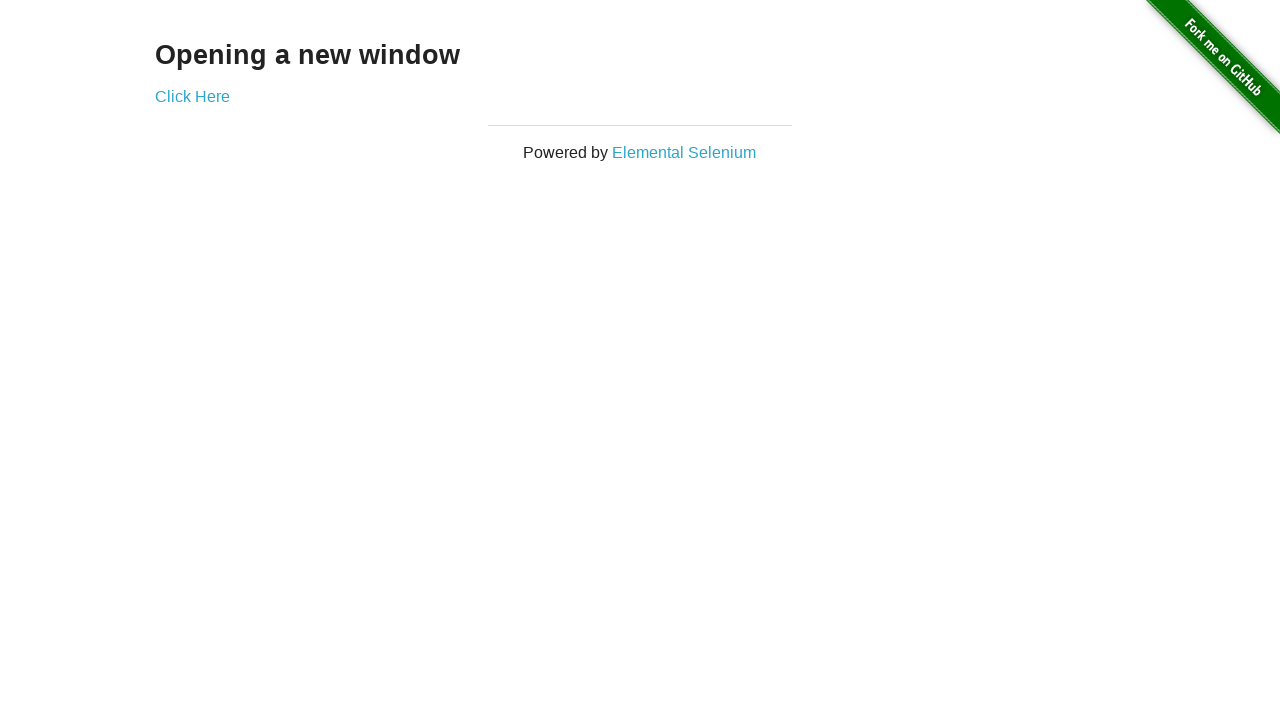

Verified initial page text is 'Opening a new window'
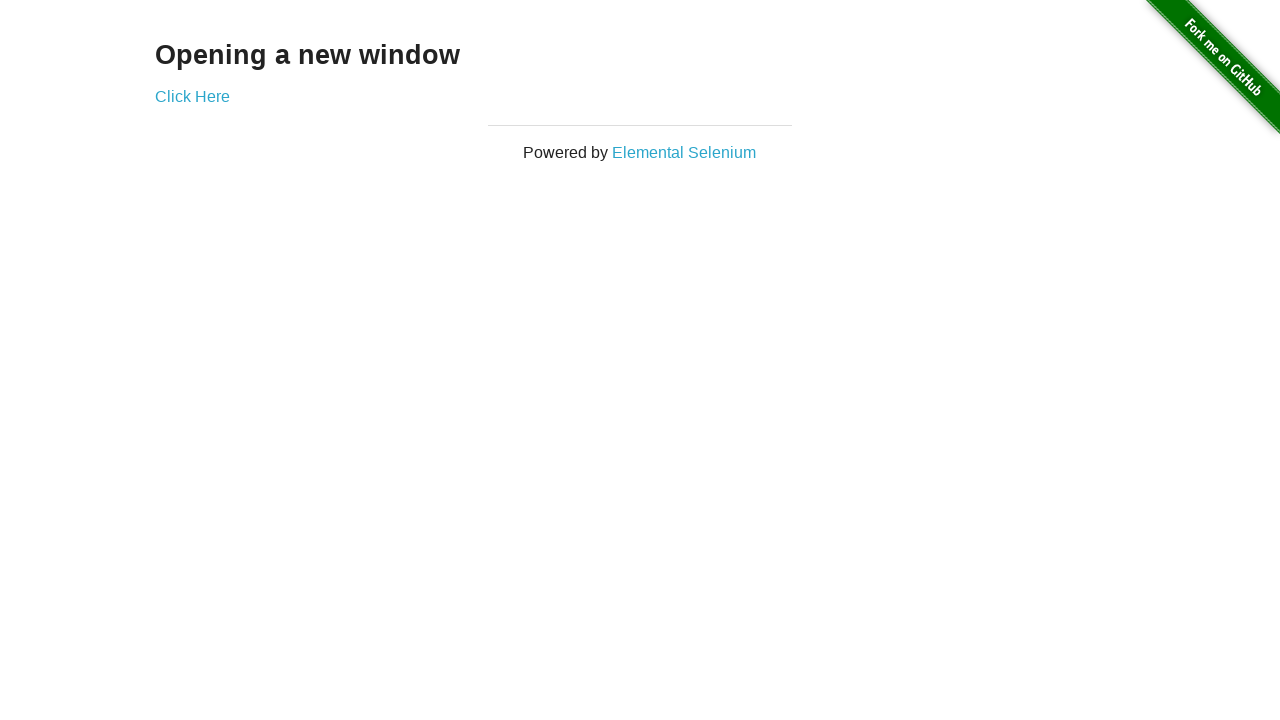

Verified initial page title is 'The Internet'
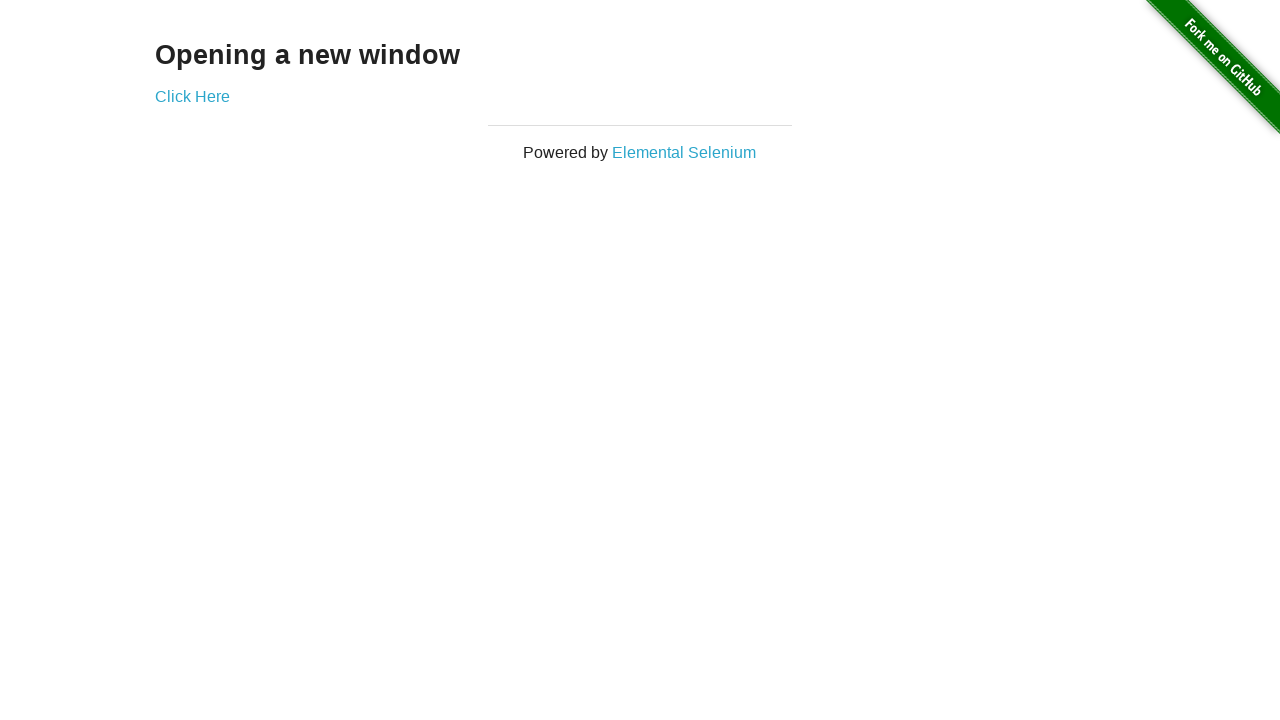

Clicked 'Click Here' link to open new window at (192, 96) on text=Click Here
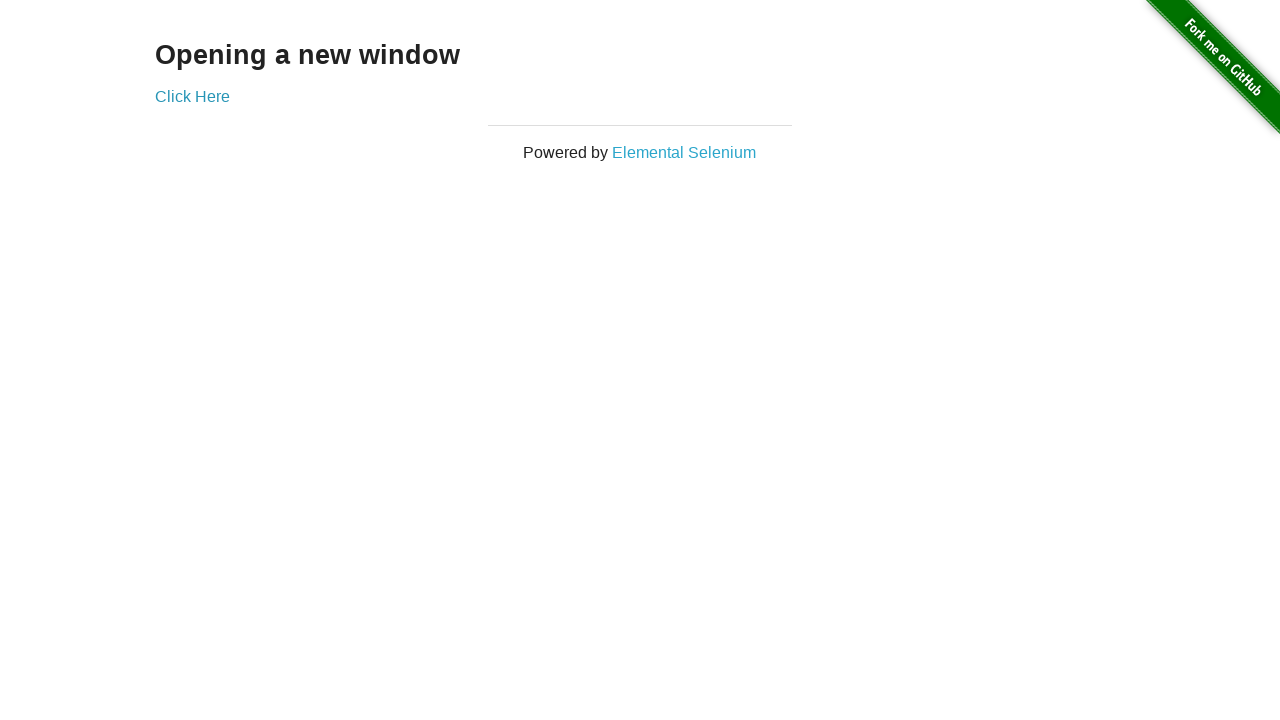

New window opened and loaded
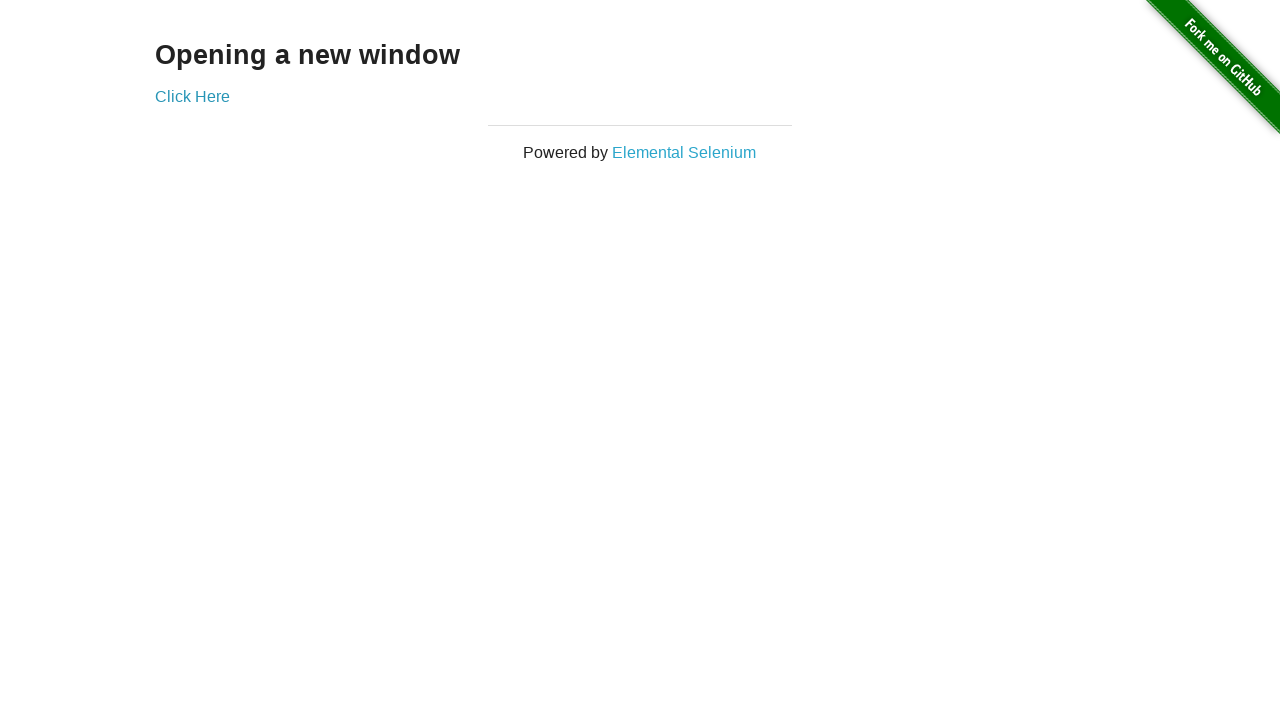

Verified new window title is 'New Window'
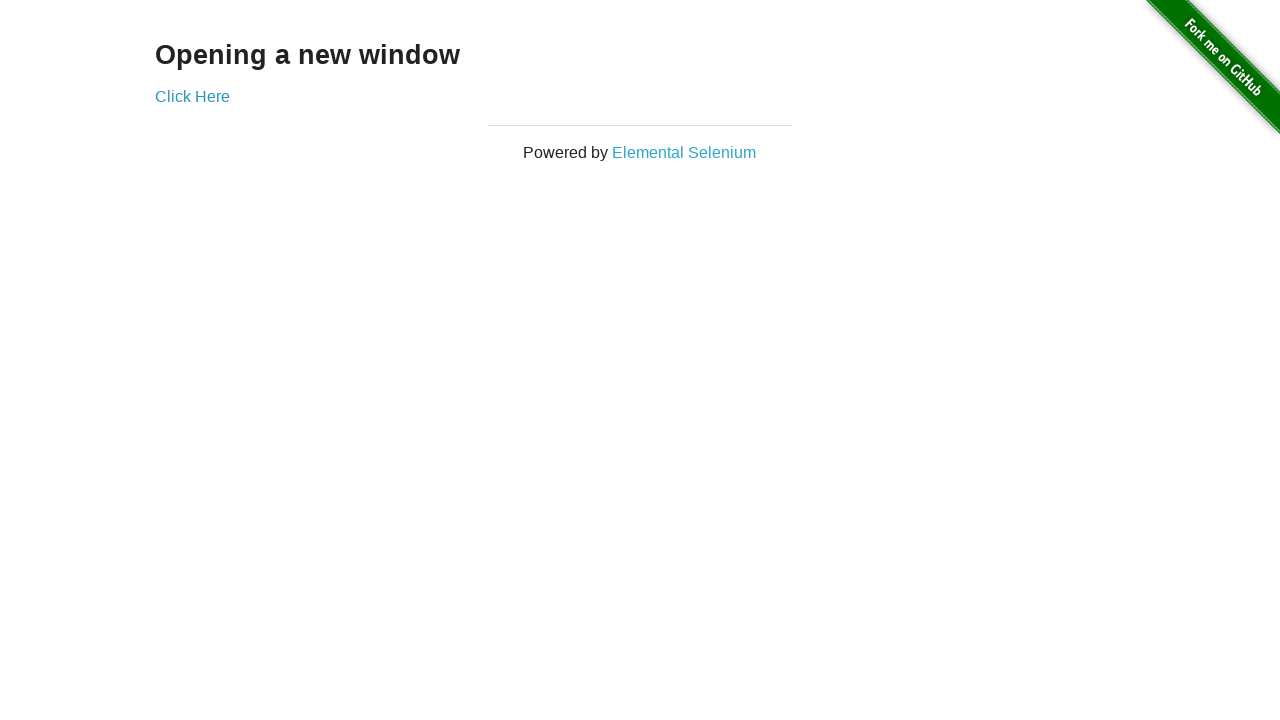

Retrieved new window heading text
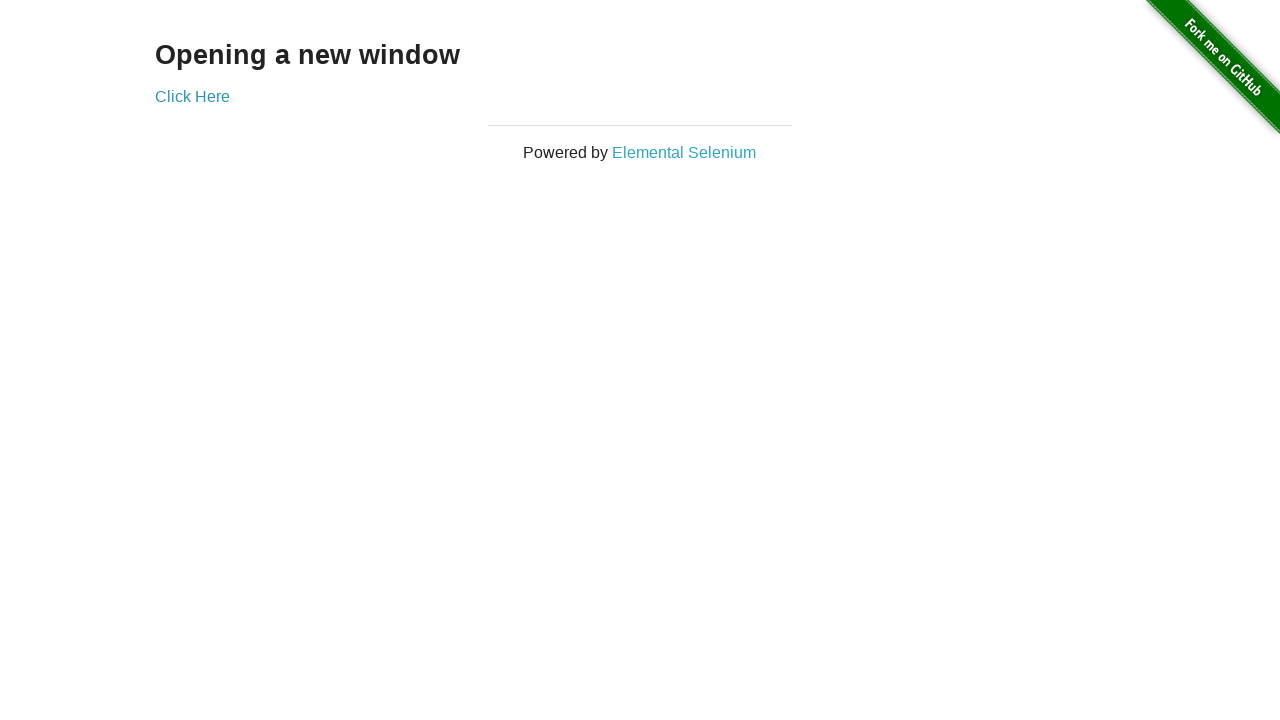

Verified new window text is 'New Window'
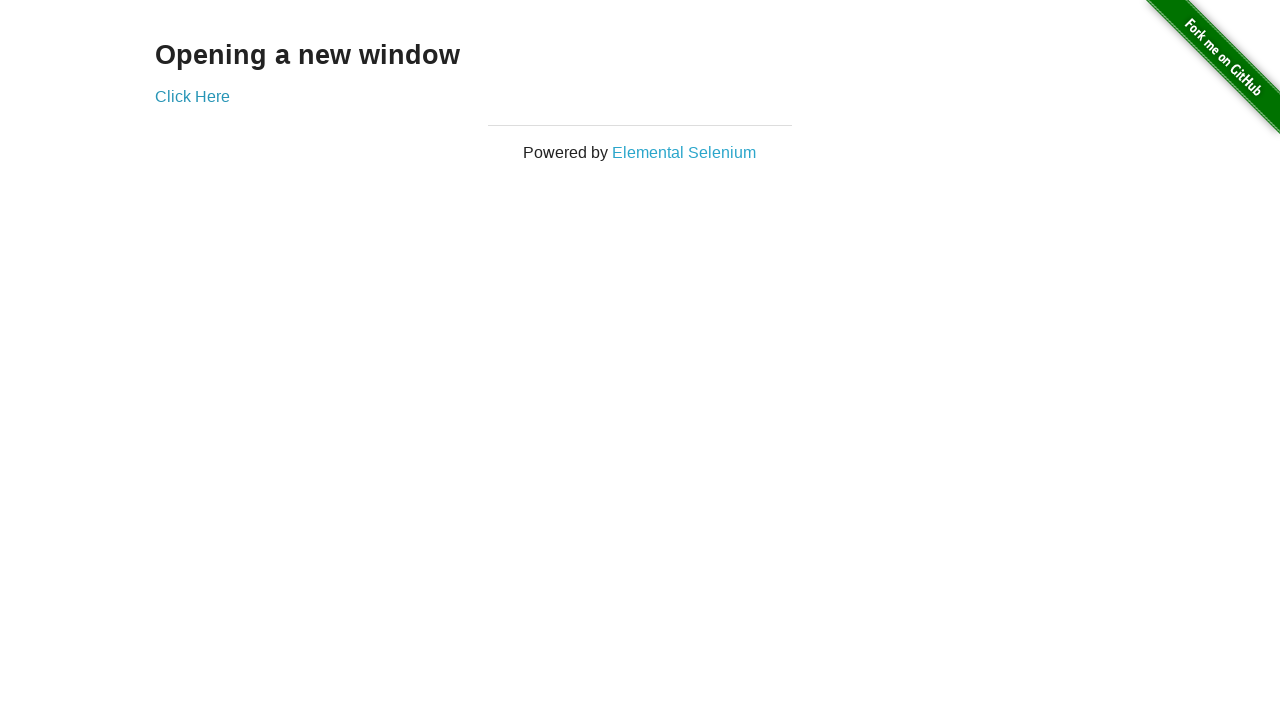

Switched back to original window
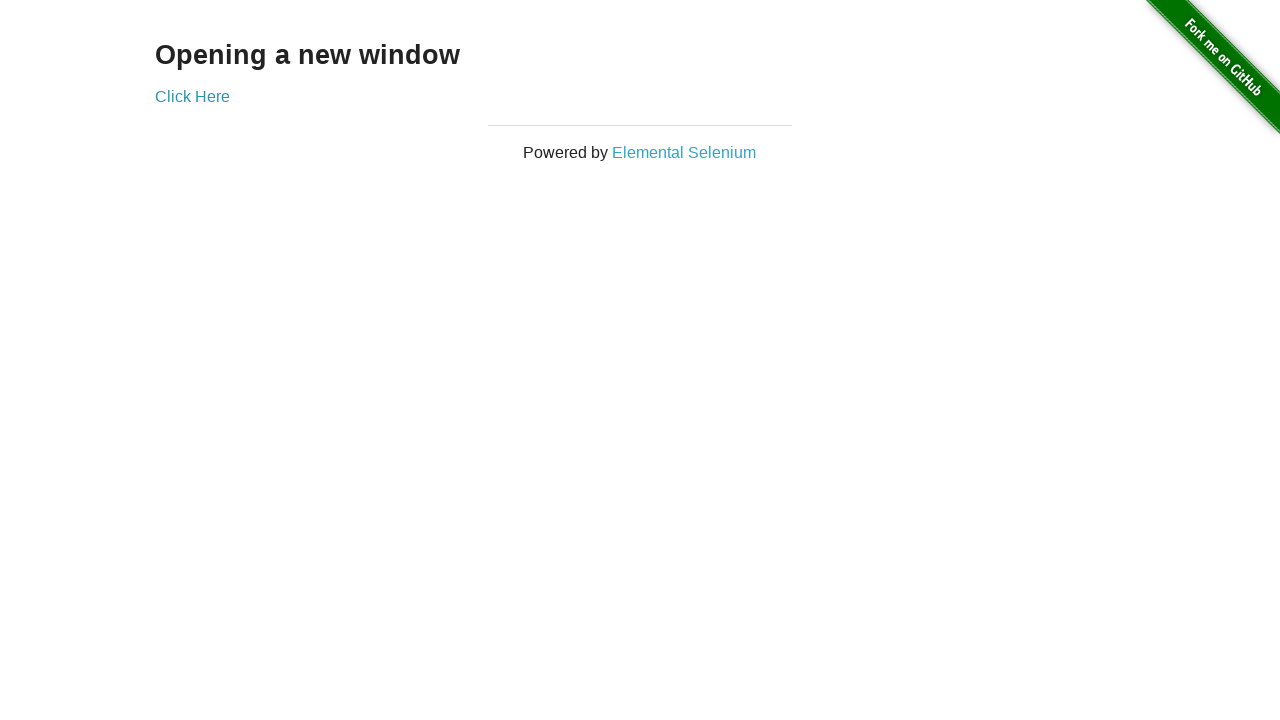

Verified original window title is still 'The Internet'
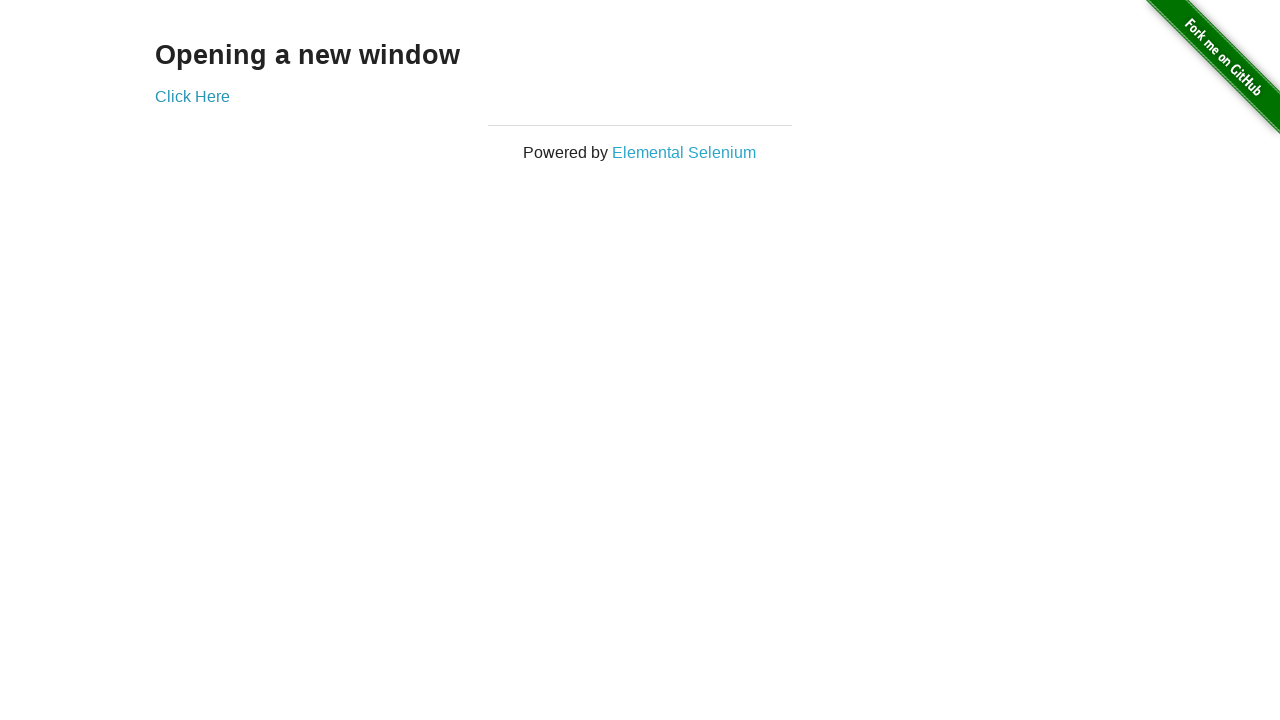

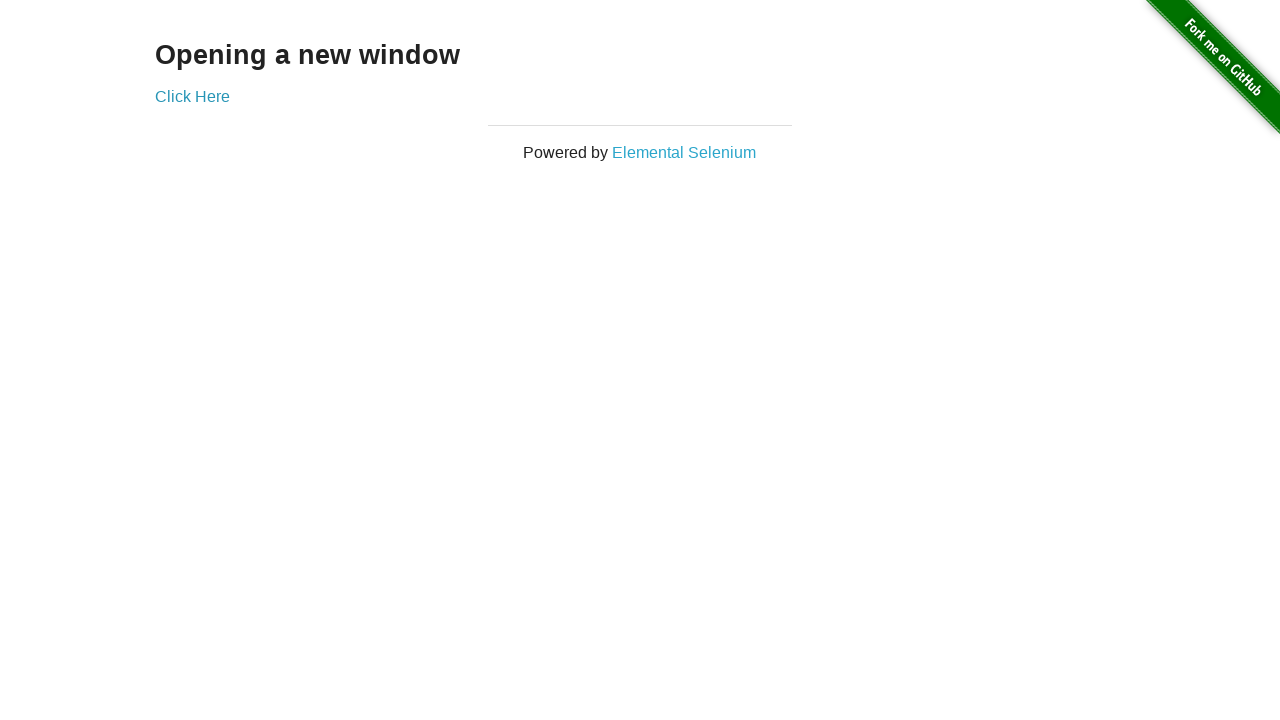